Navigates to a website and attempts to find an element (designed to fail for screenshot testing)

Starting URL: https://tcb.ac.il/

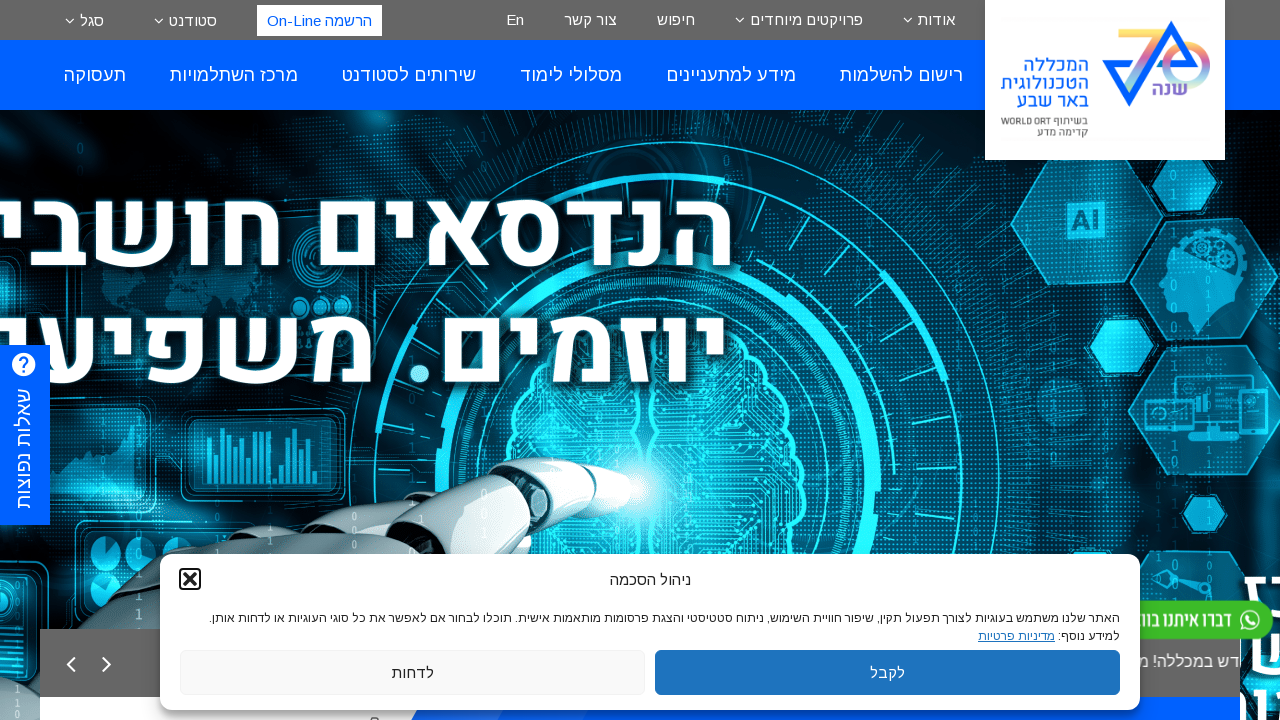

Navigated to https://tcb.ac.il/
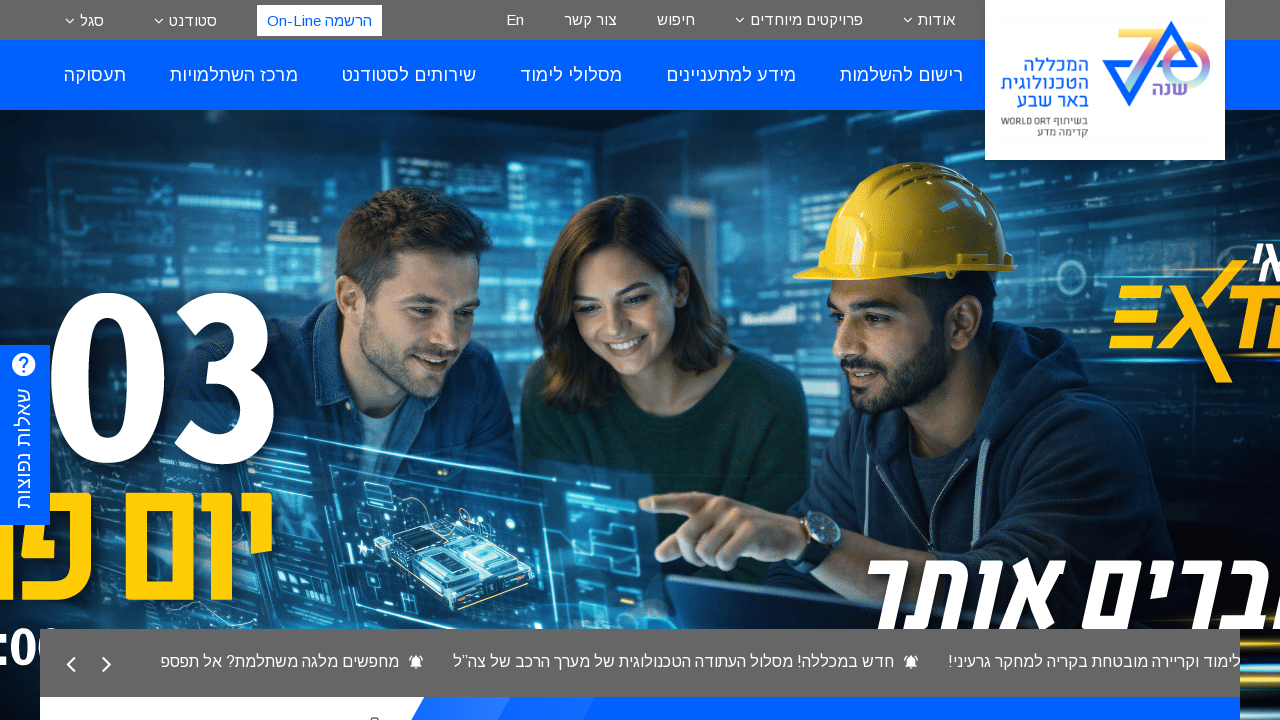

Failed to find element with XPath .//*[@name='ABCD'] - expected failure for screenshot testing on xpath=.//*[@name='ABCD']
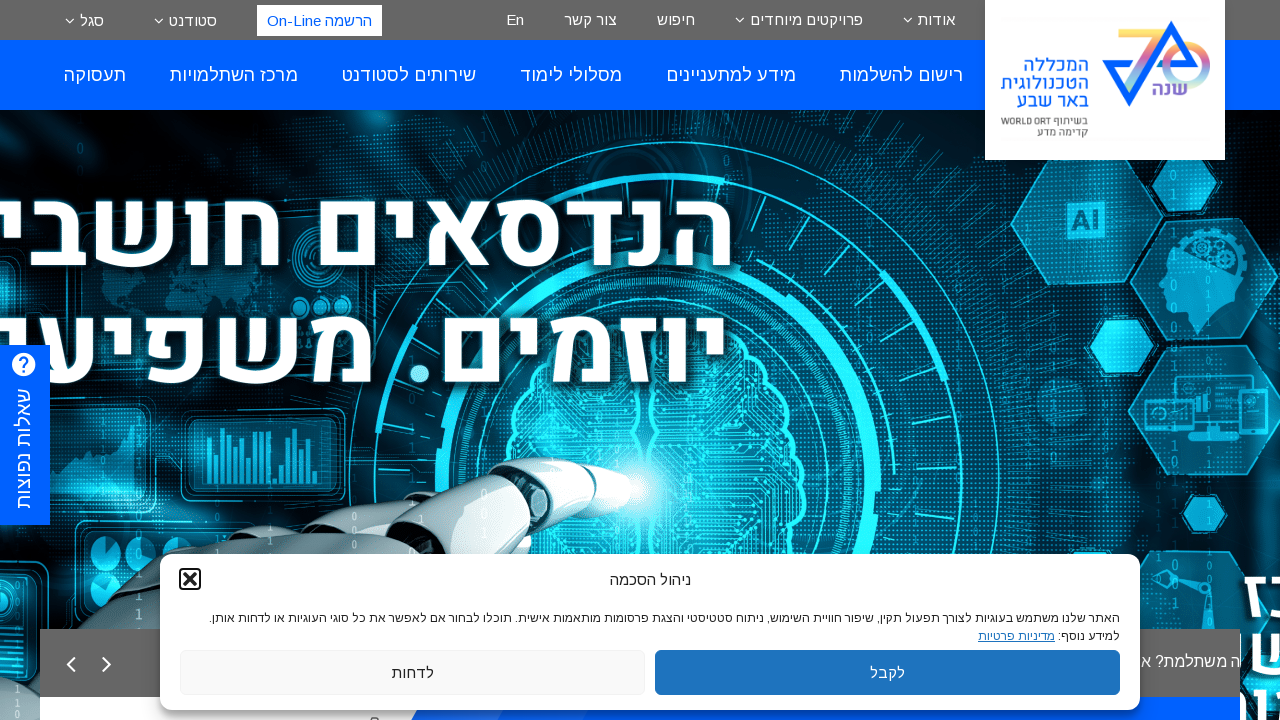

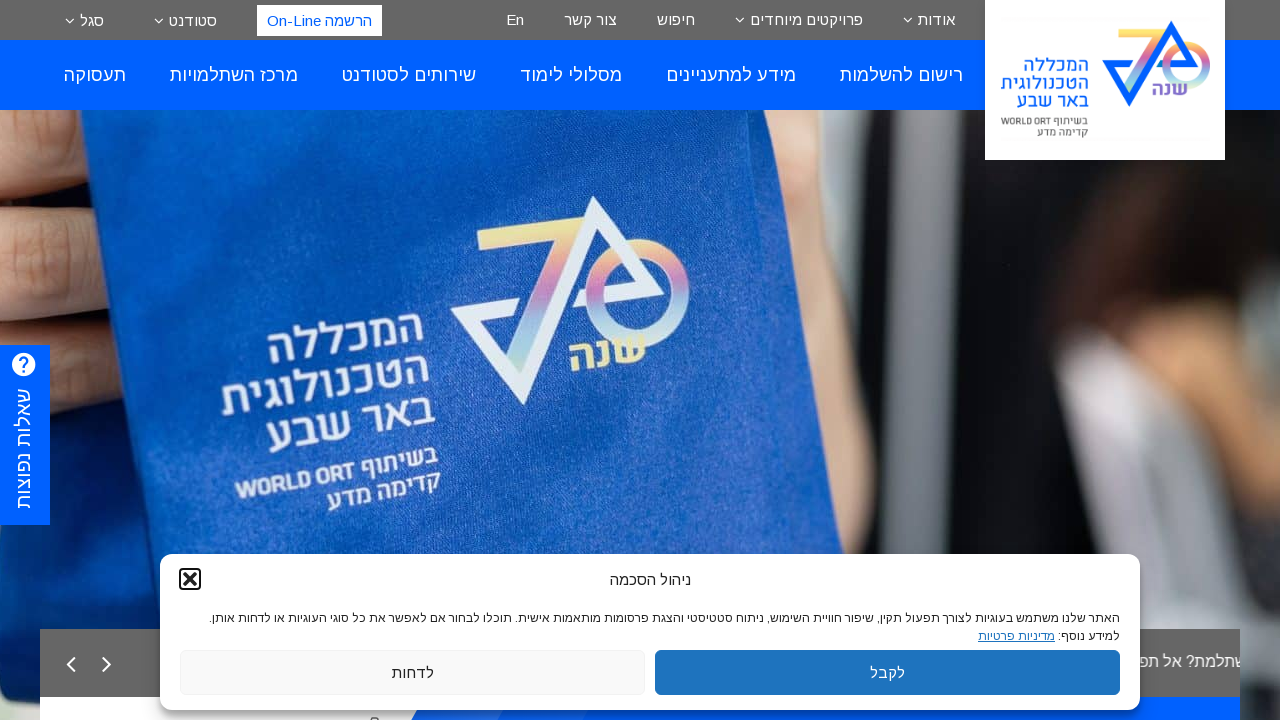